Tests that an invalid password triggers a validation error on the registration form

Starting URL: https://b2c.passport.rt.ru

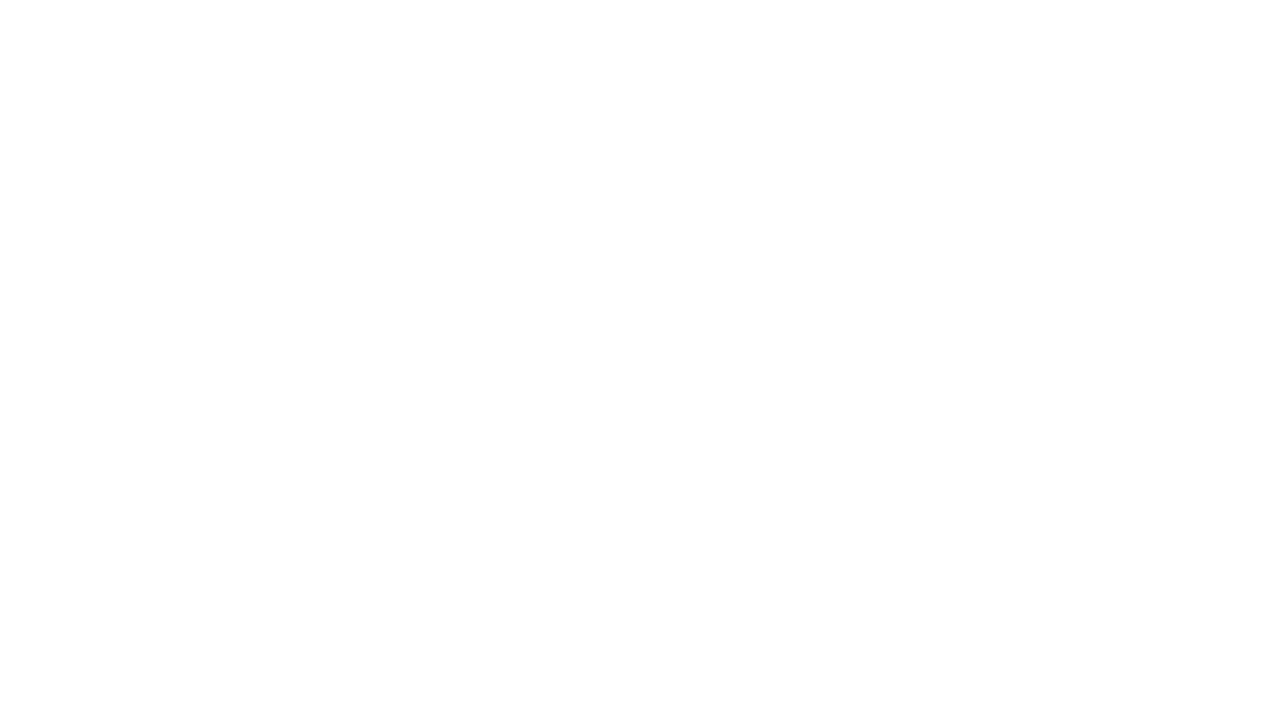

Clicked register button to navigate to registration page at (1010, 656) on #kc-register
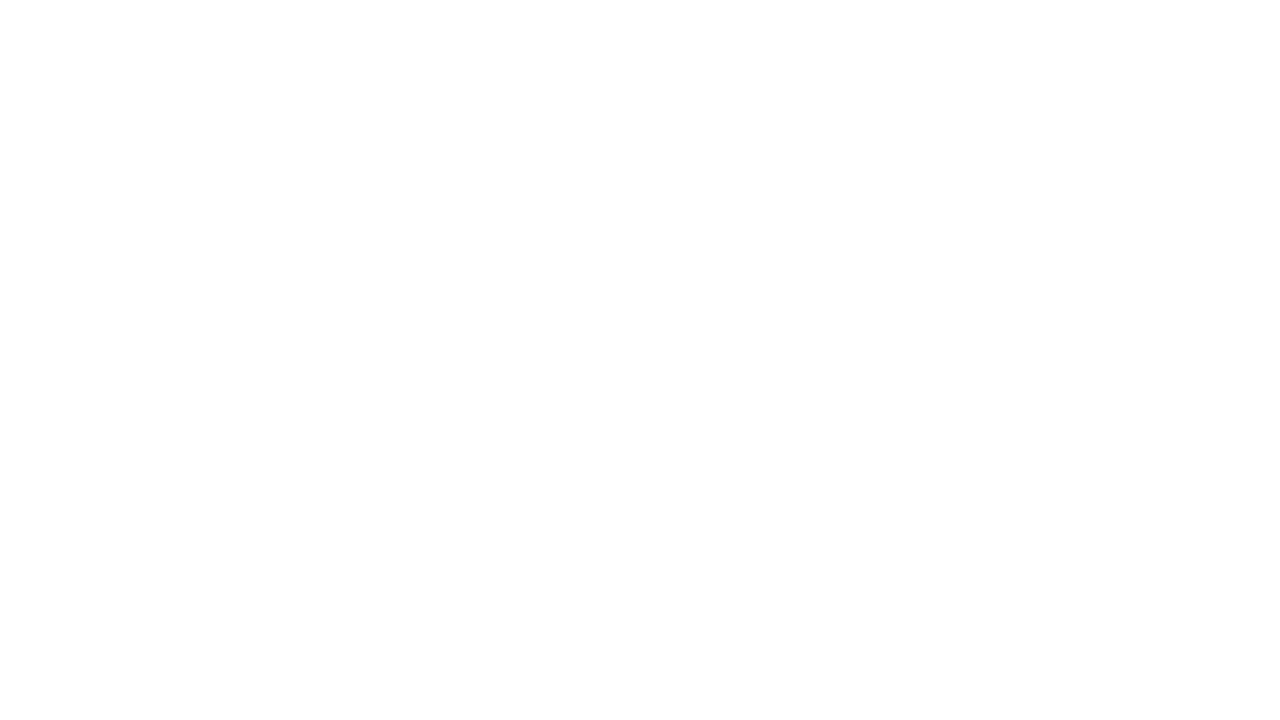

Filled password field with invalid short password 'abc' on #password
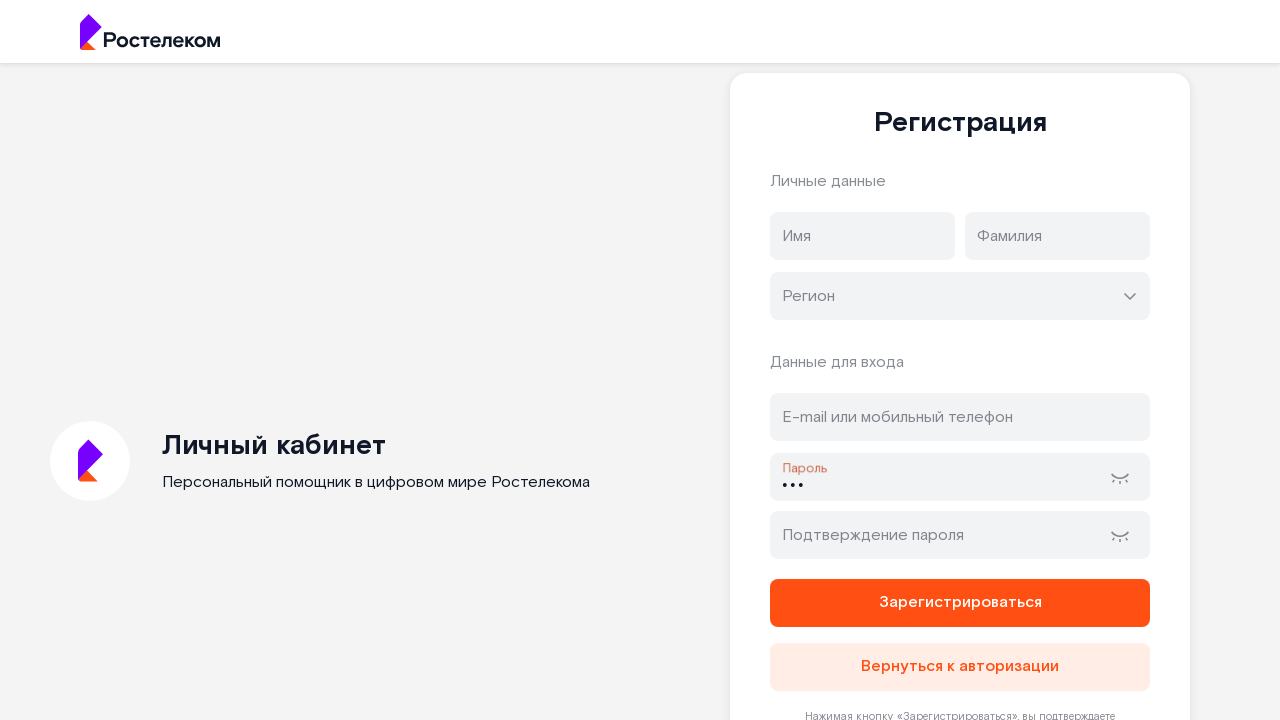

Clicked firstName field to trigger password validation at (862, 236) on input[name='firstName']
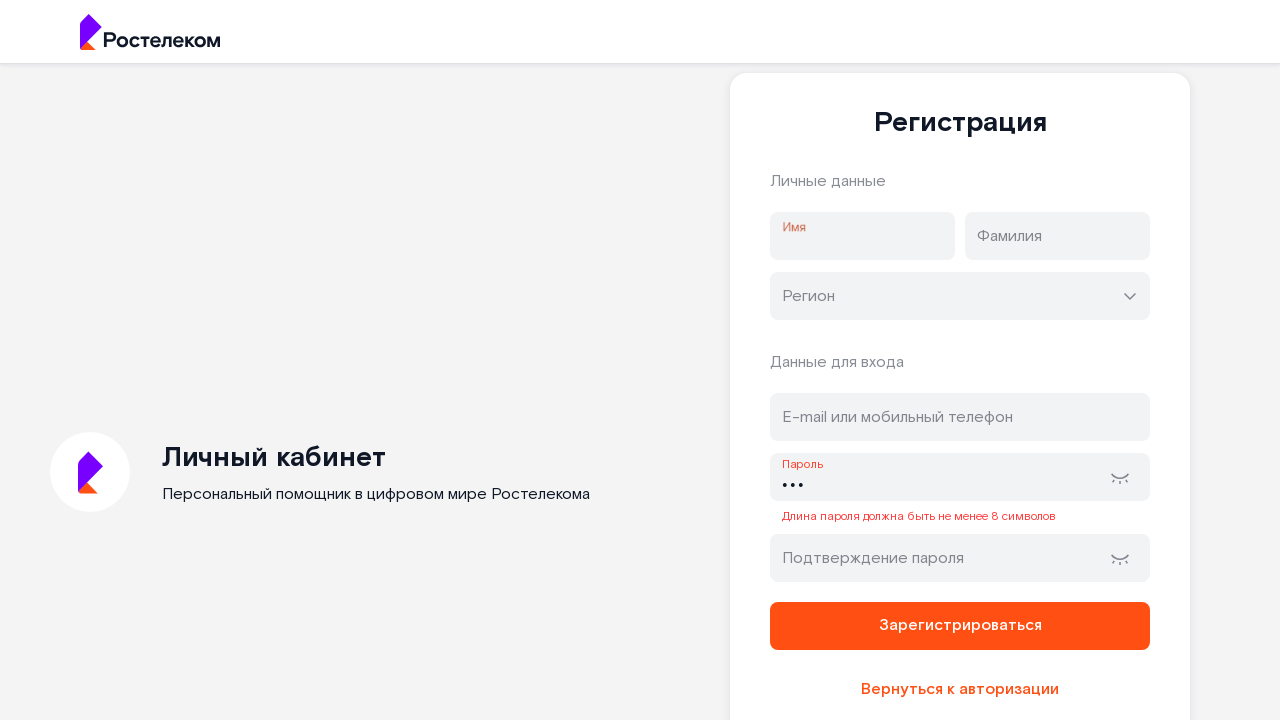

Password validation error message appeared
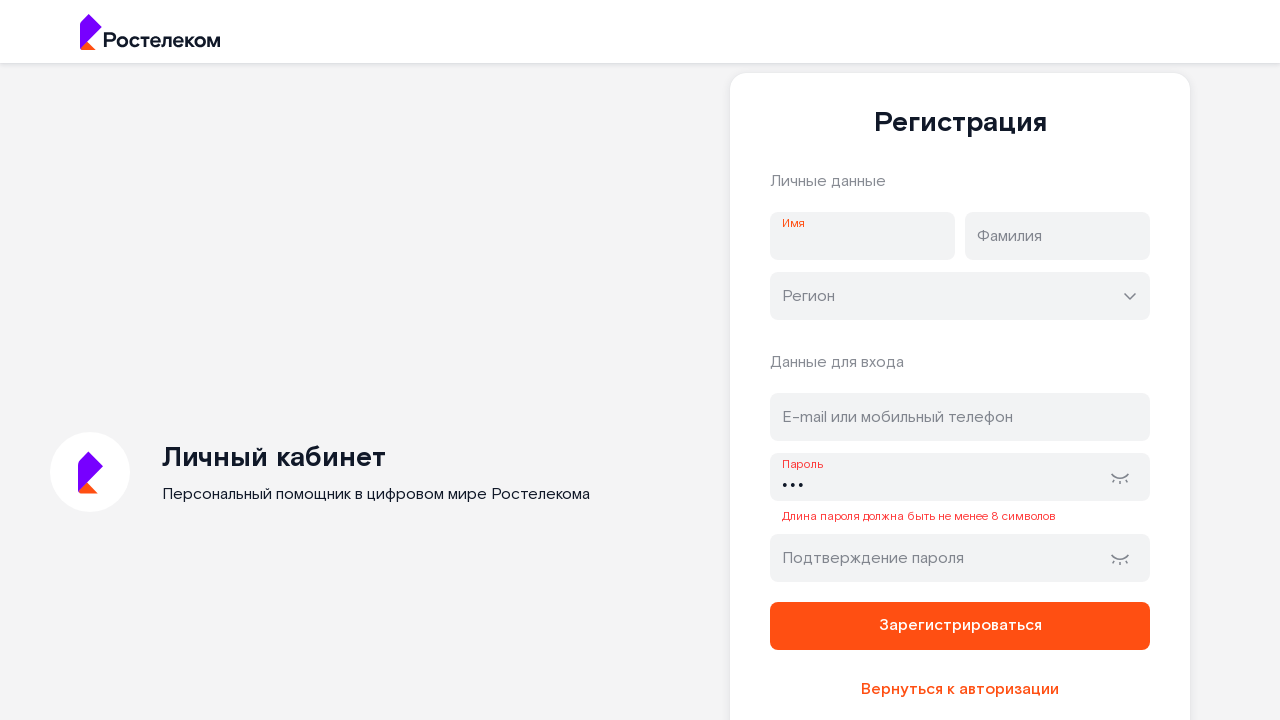

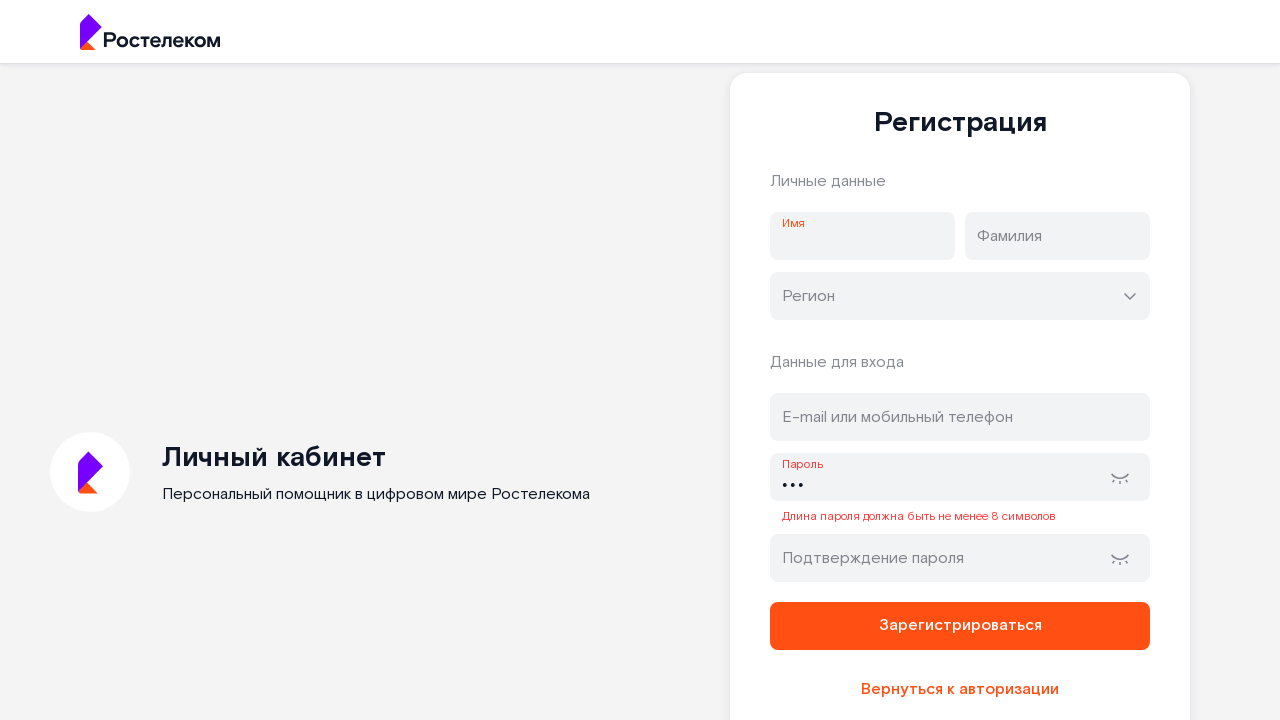